Tests that the Clear completed button displays correctly when there are completed items.

Starting URL: https://demo.playwright.dev/todomvc

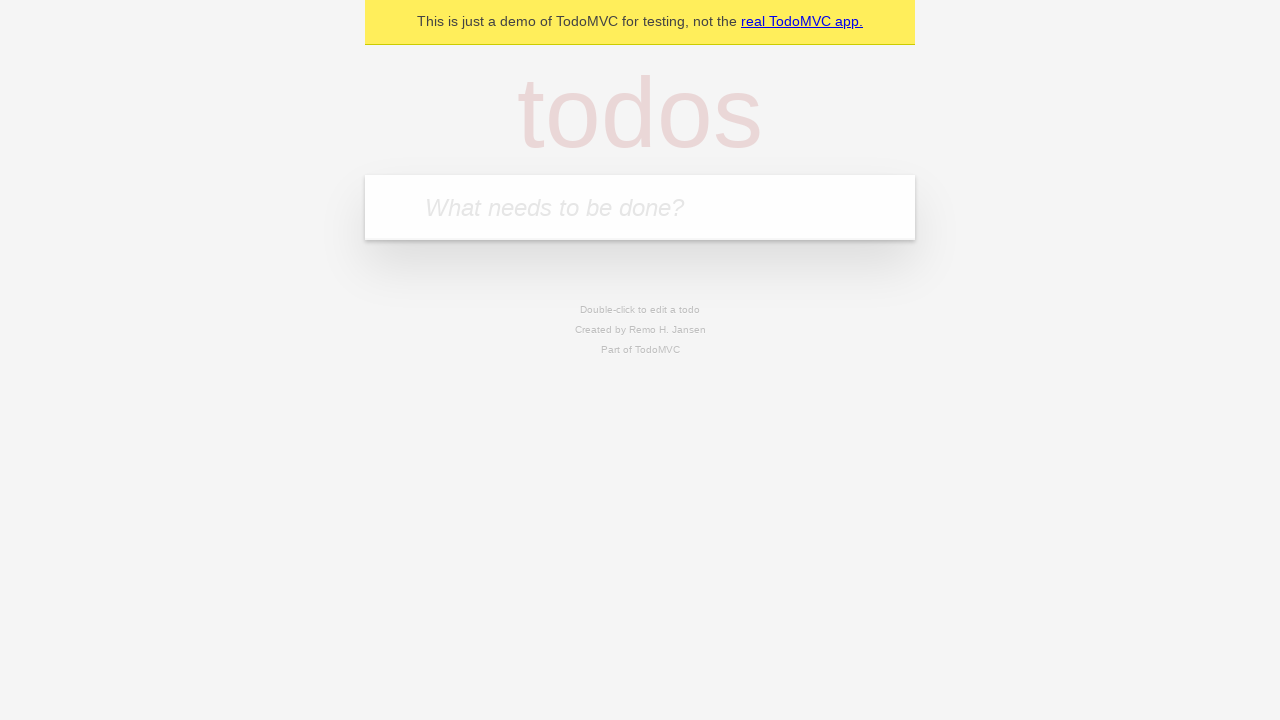

Filled todo input with 'buy some cheese' on internal:attr=[placeholder="What needs to be done?"i]
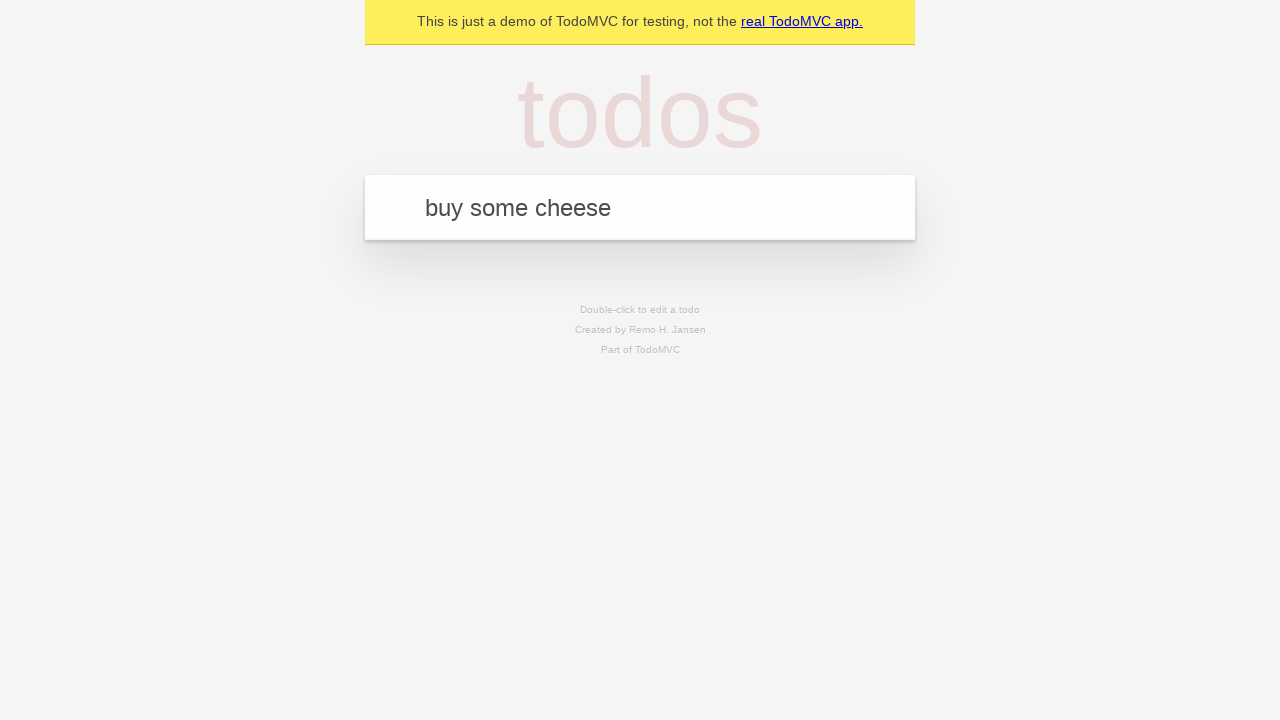

Pressed Enter to add first todo on internal:attr=[placeholder="What needs to be done?"i]
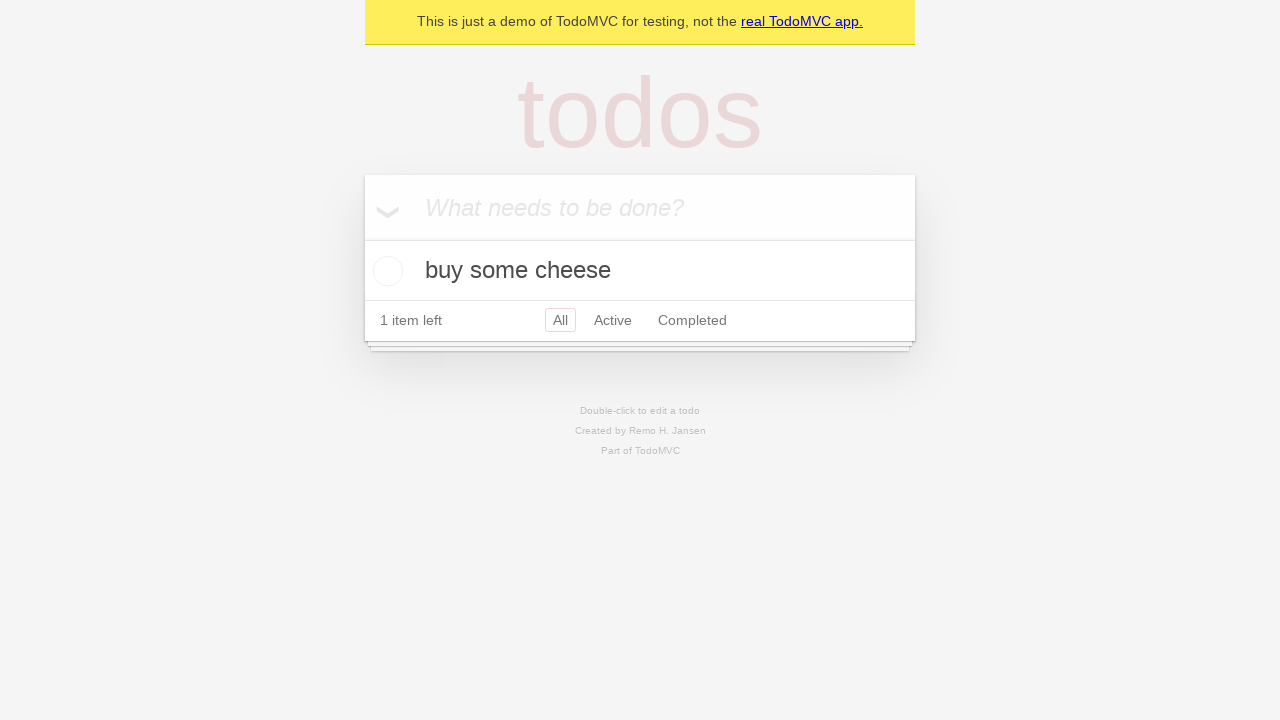

Filled todo input with 'feed the cat' on internal:attr=[placeholder="What needs to be done?"i]
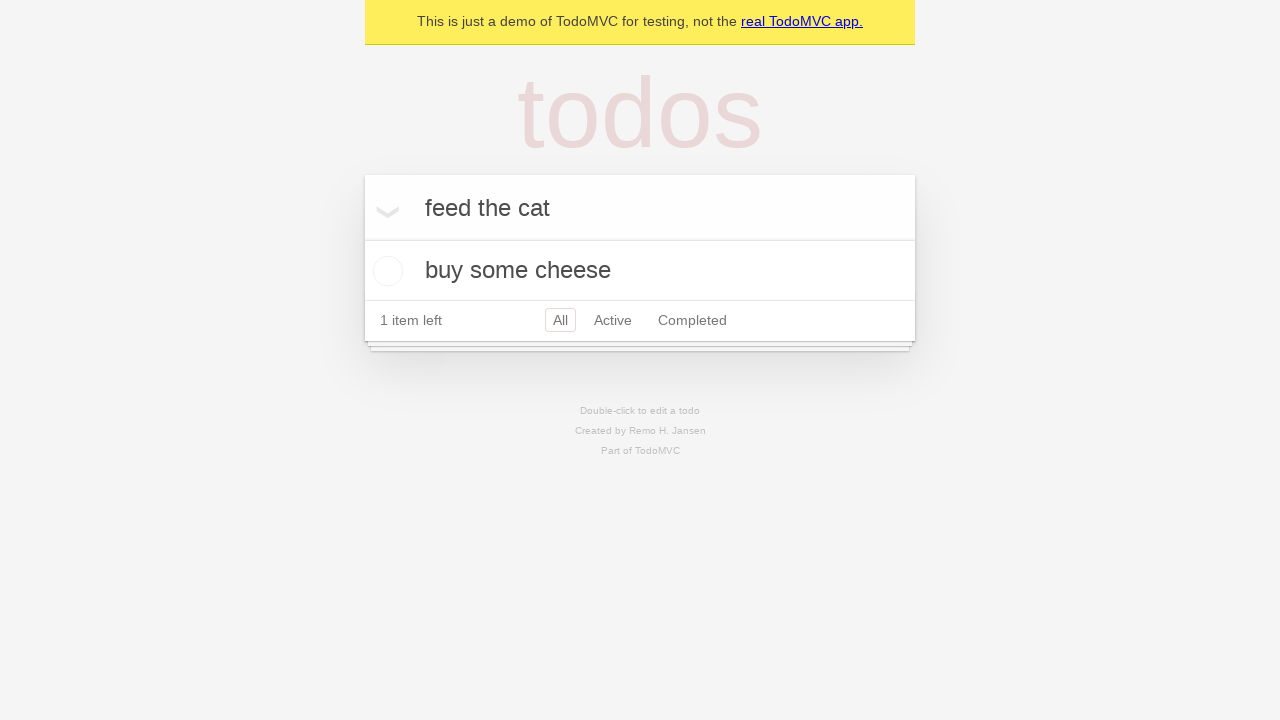

Pressed Enter to add second todo on internal:attr=[placeholder="What needs to be done?"i]
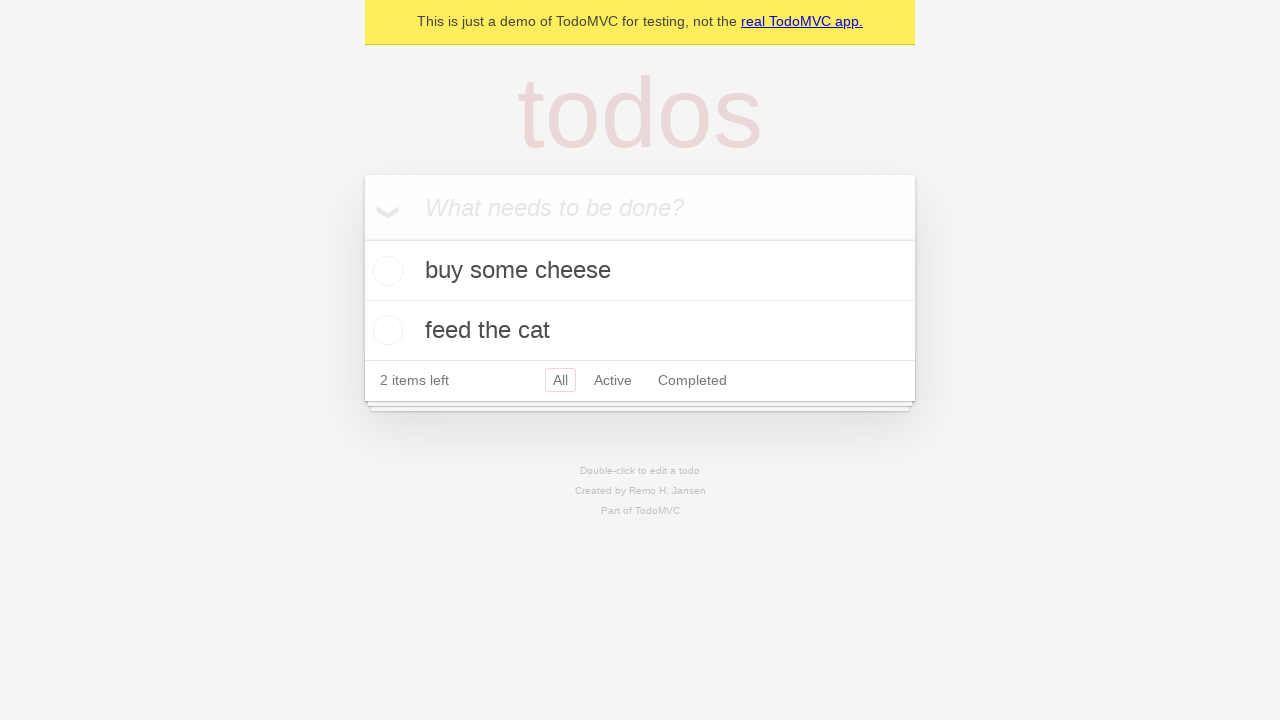

Filled todo input with 'book a doctors appointment' on internal:attr=[placeholder="What needs to be done?"i]
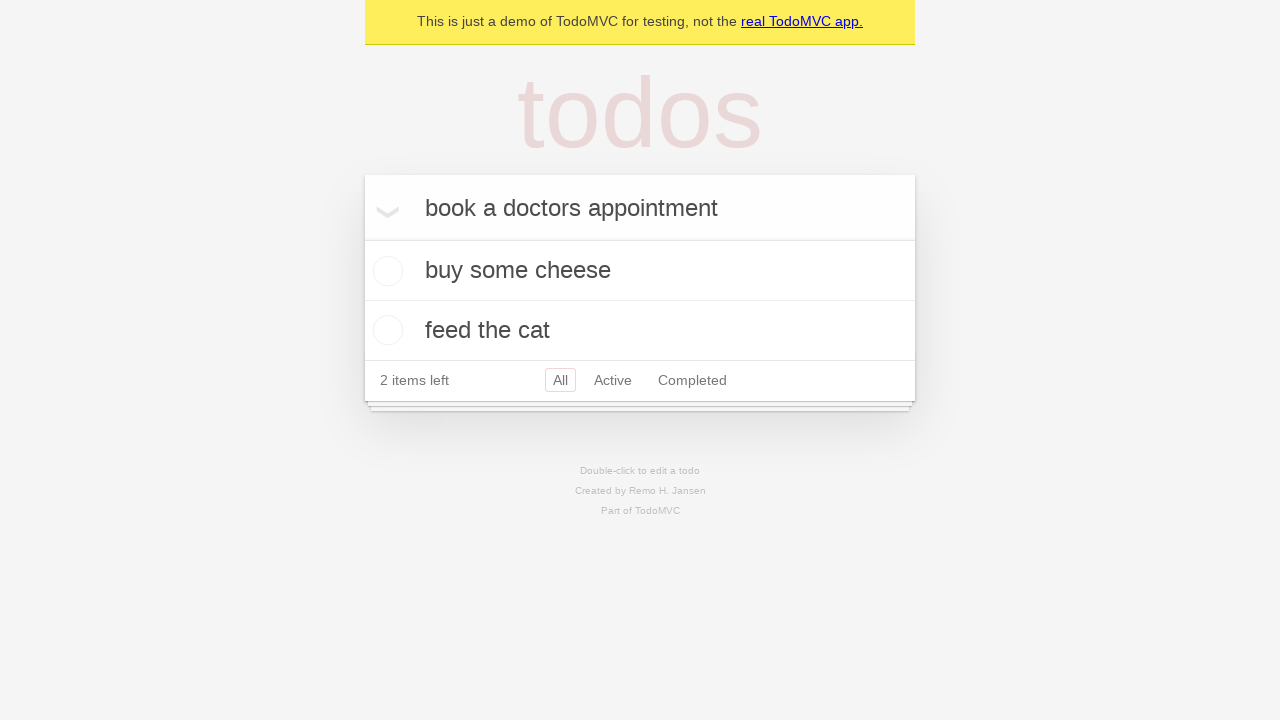

Pressed Enter to add third todo on internal:attr=[placeholder="What needs to be done?"i]
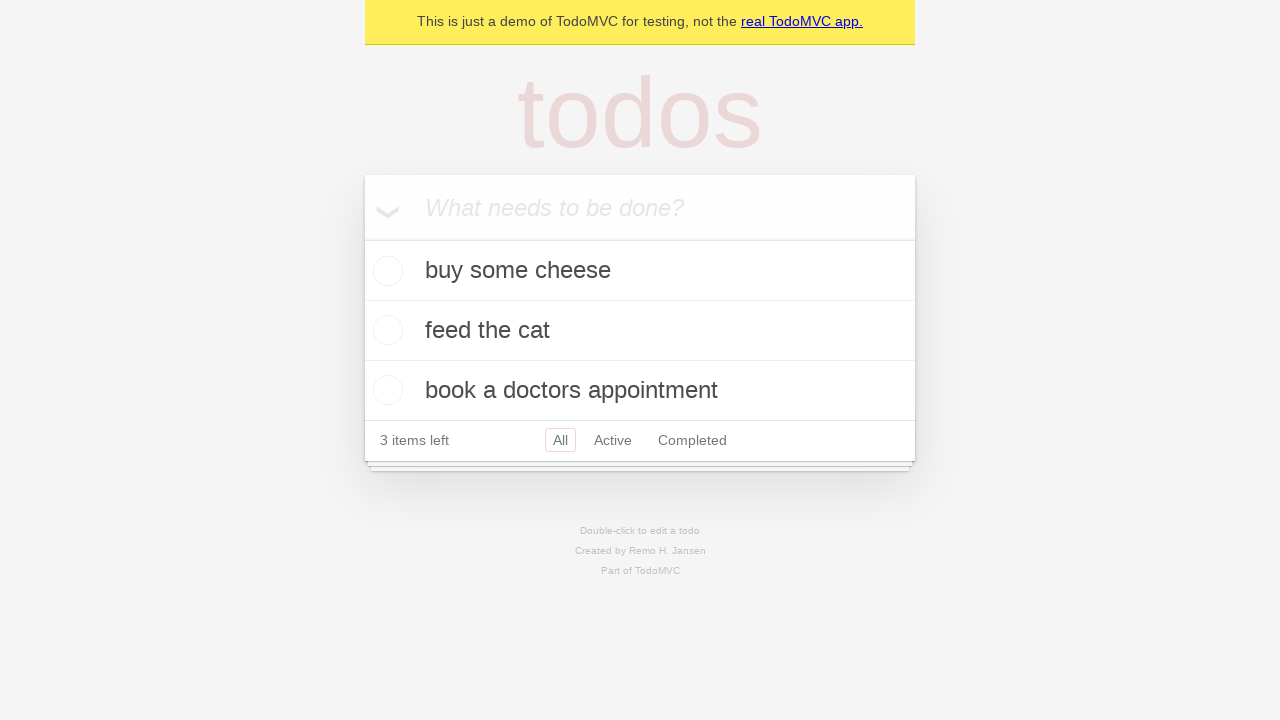

Checked first todo item to mark it as completed at (385, 271) on .todo-list li .toggle >> nth=0
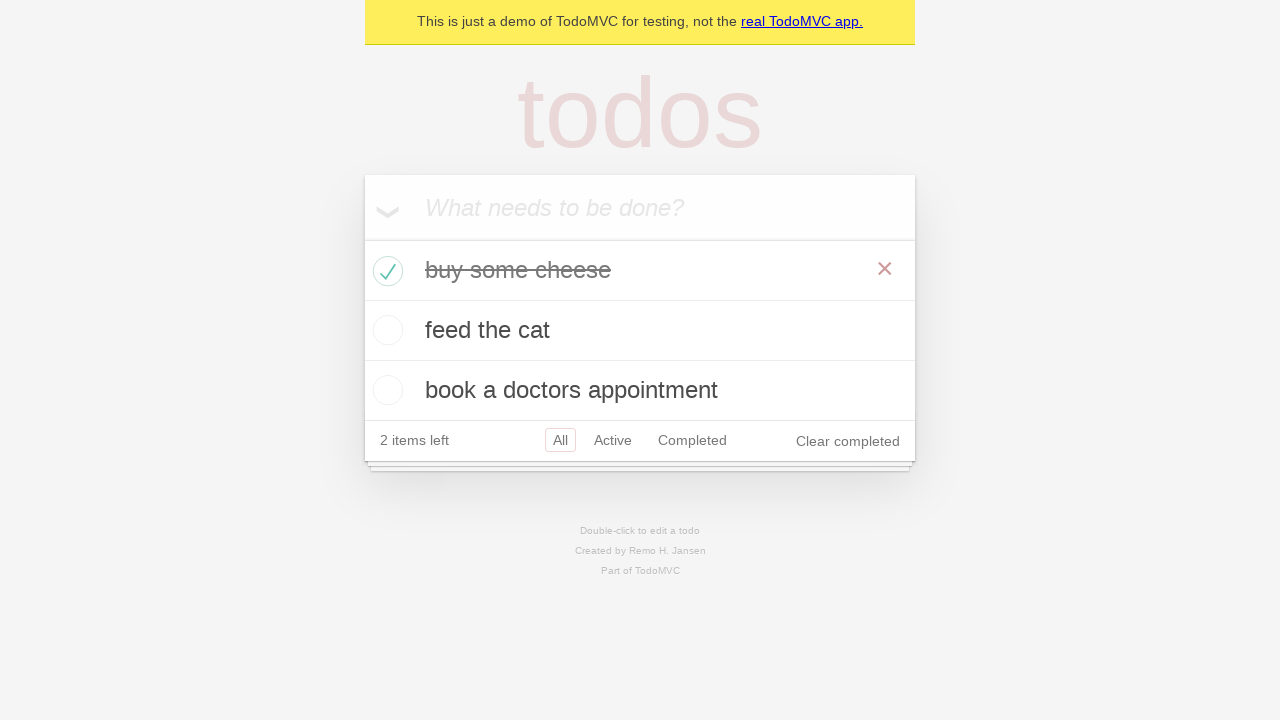

Clear completed button appeared and is visible
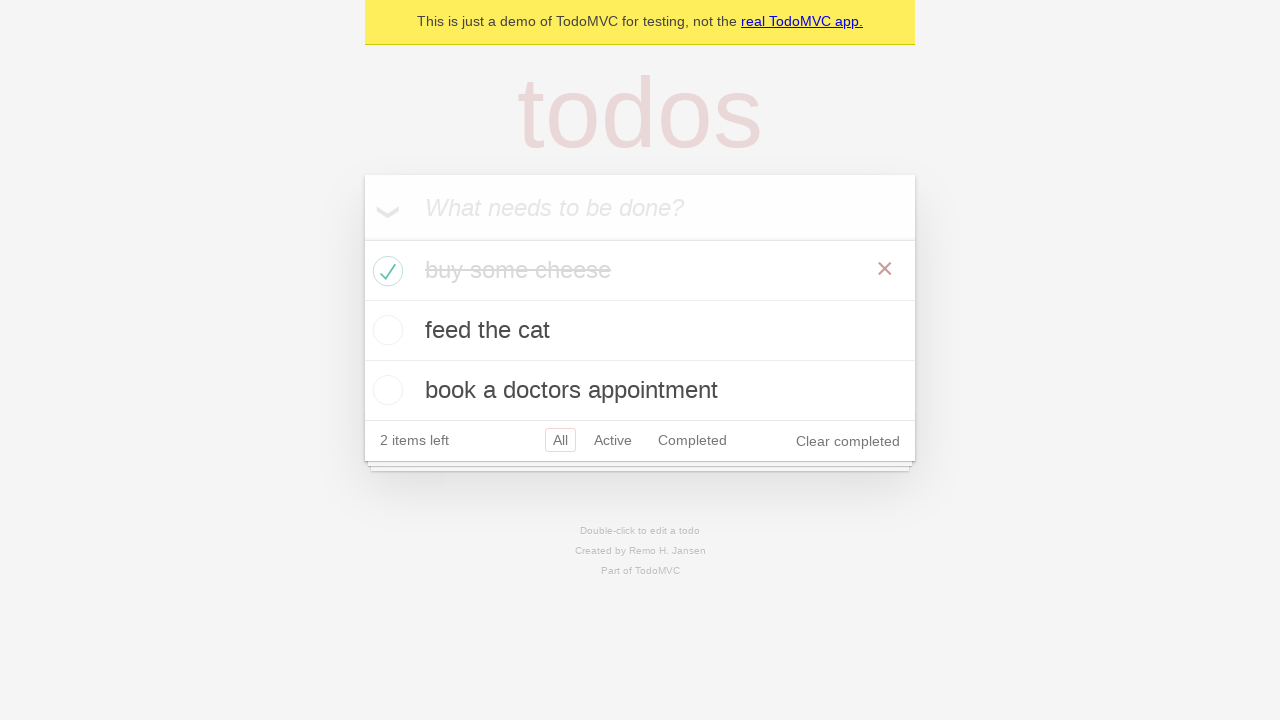

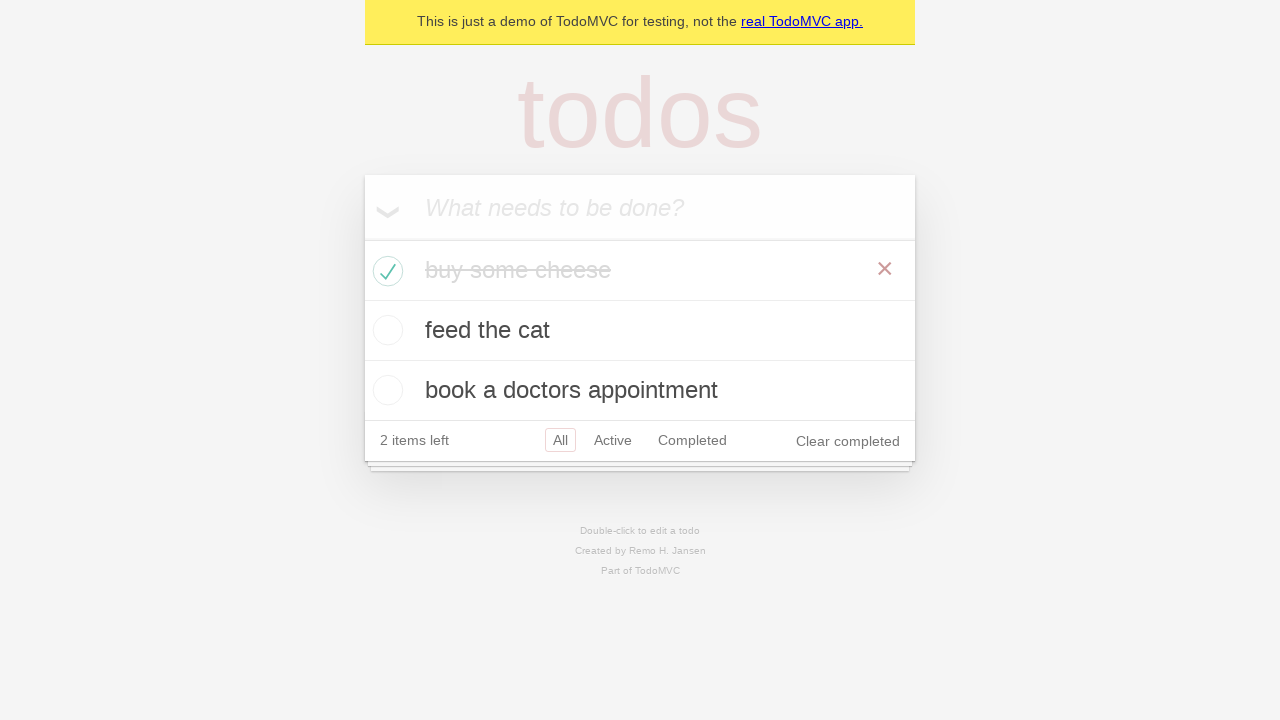